Tests navigation on the Playwright Python documentation site by clicking the "Get Started" link and then navigating to the "Add Example Test" section.

Starting URL: https://playwright.dev/python

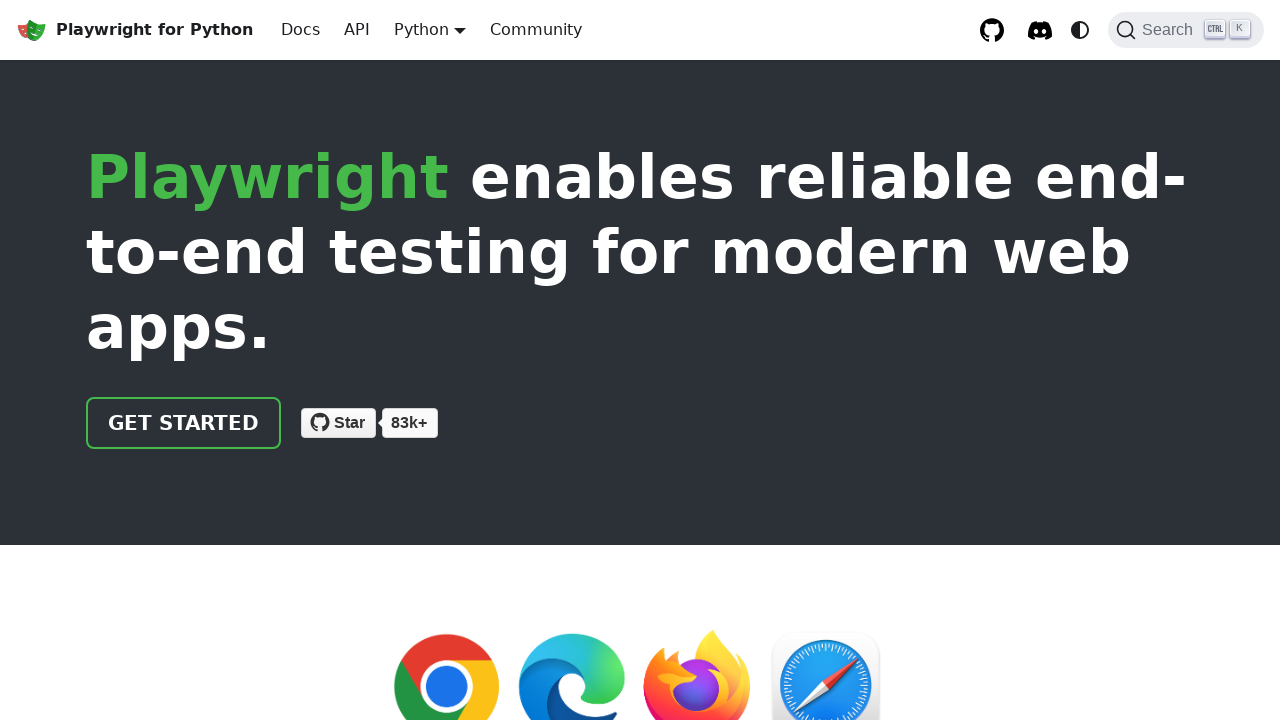

Clicked 'Get Started' link on Playwright Python documentation at (184, 423) on internal:role=link[name="Get Started"i]
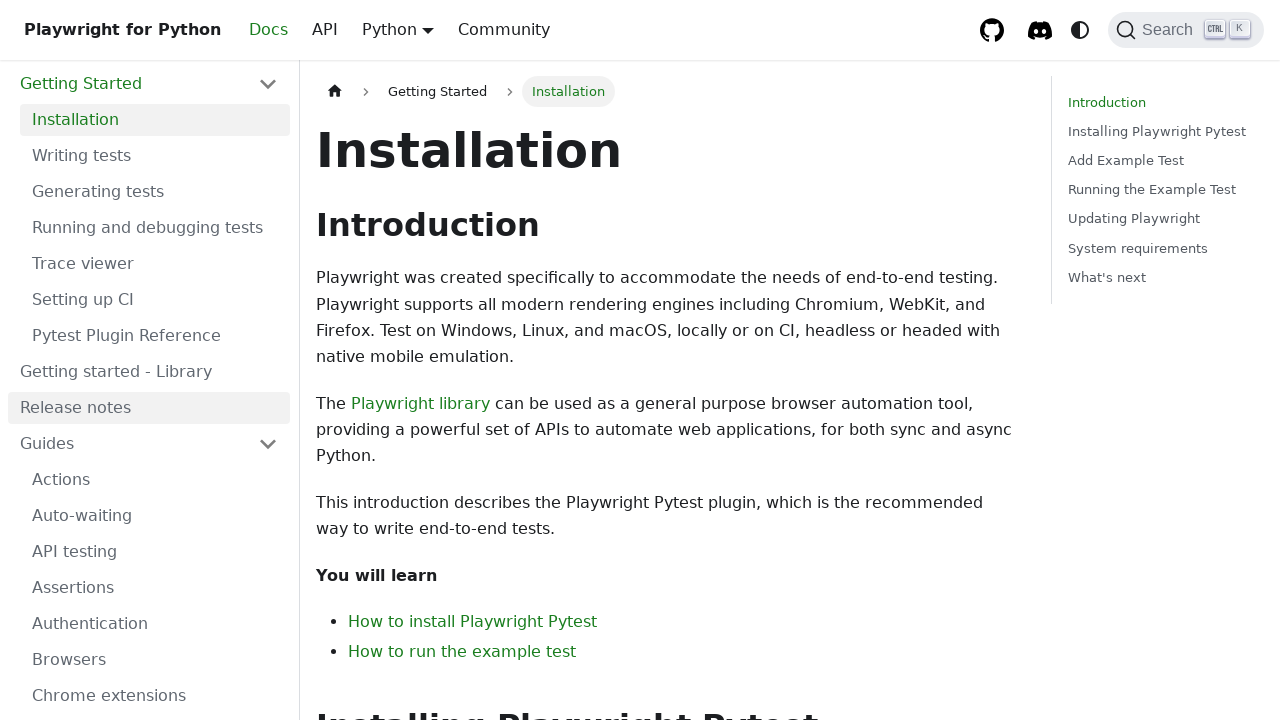

Page loaded after clicking Get Started
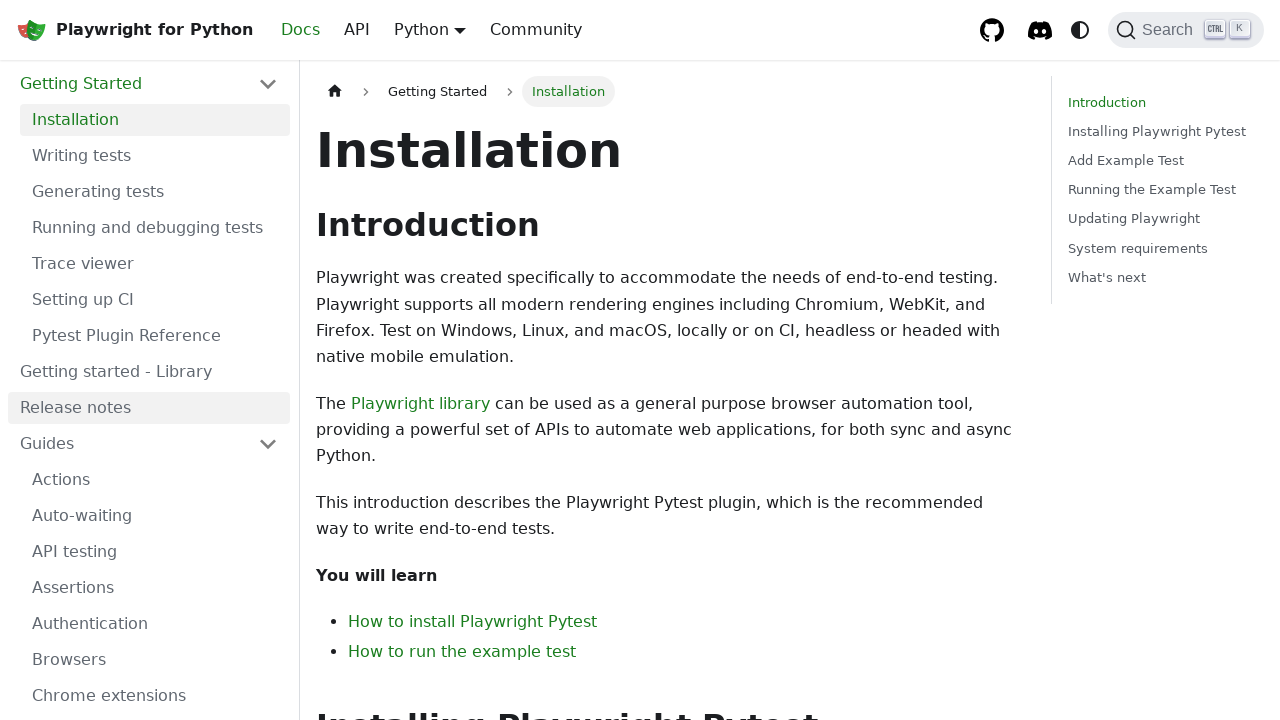

Clicked 'Add Example Test' link at (1162, 161) on xpath=//a[text()='Add Example Test']
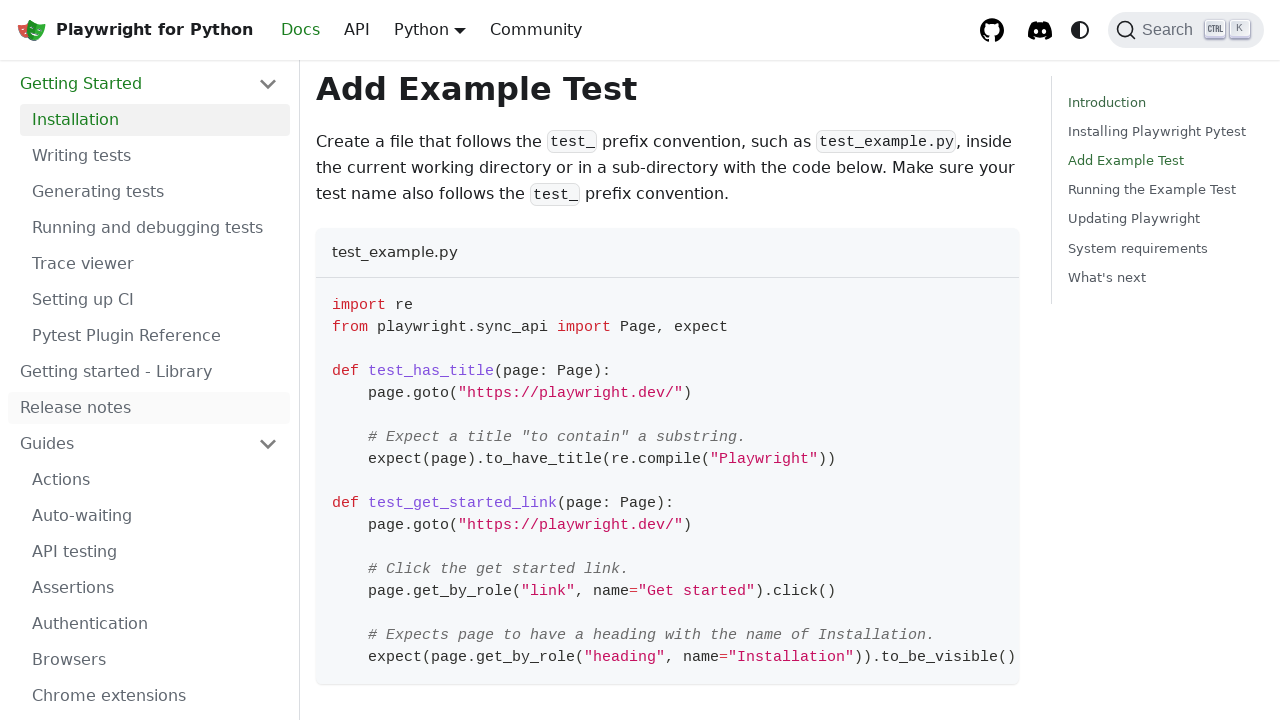

Page loaded after navigating to Add Example Test section
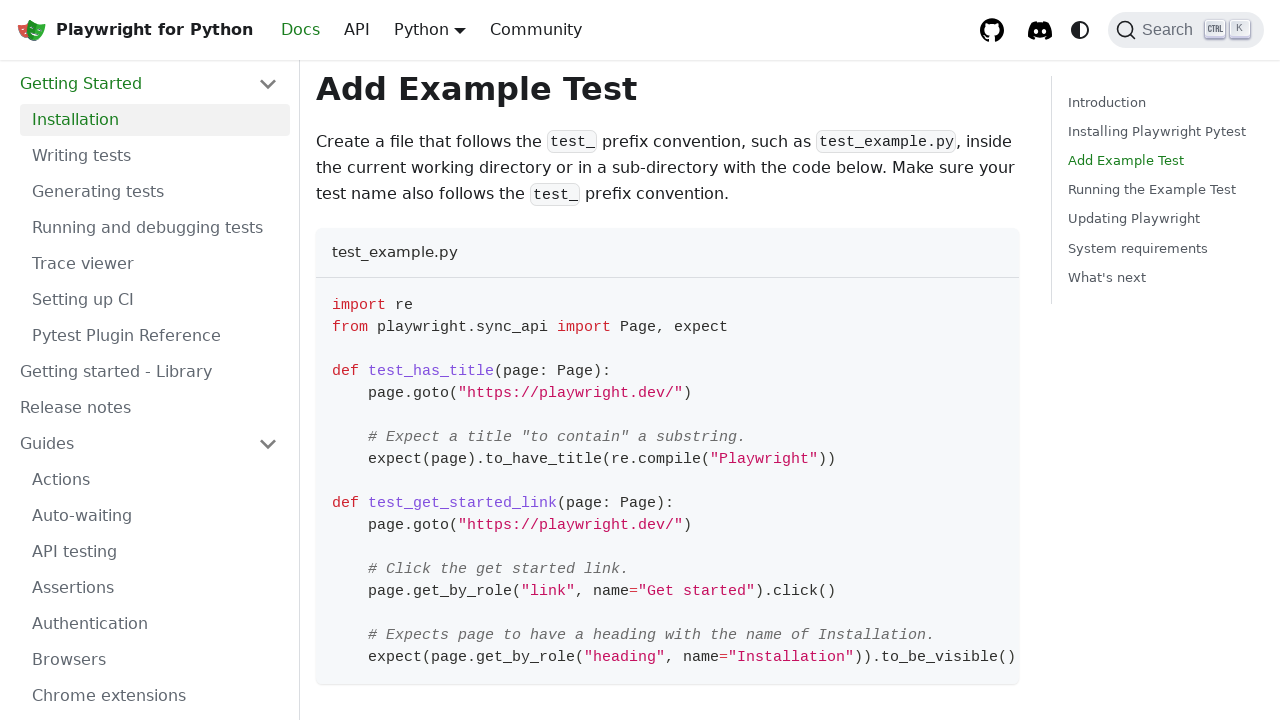

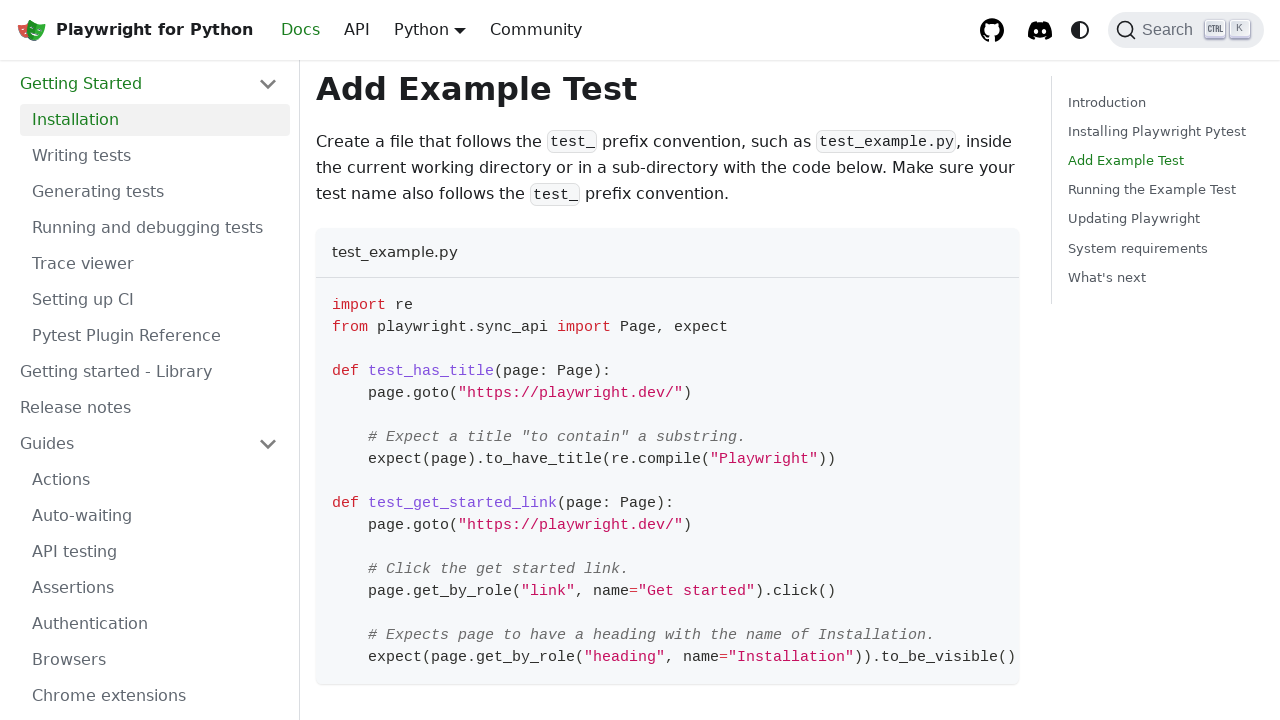